Tests that other controls are hidden when editing a todo item

Starting URL: https://demo.playwright.dev/todomvc

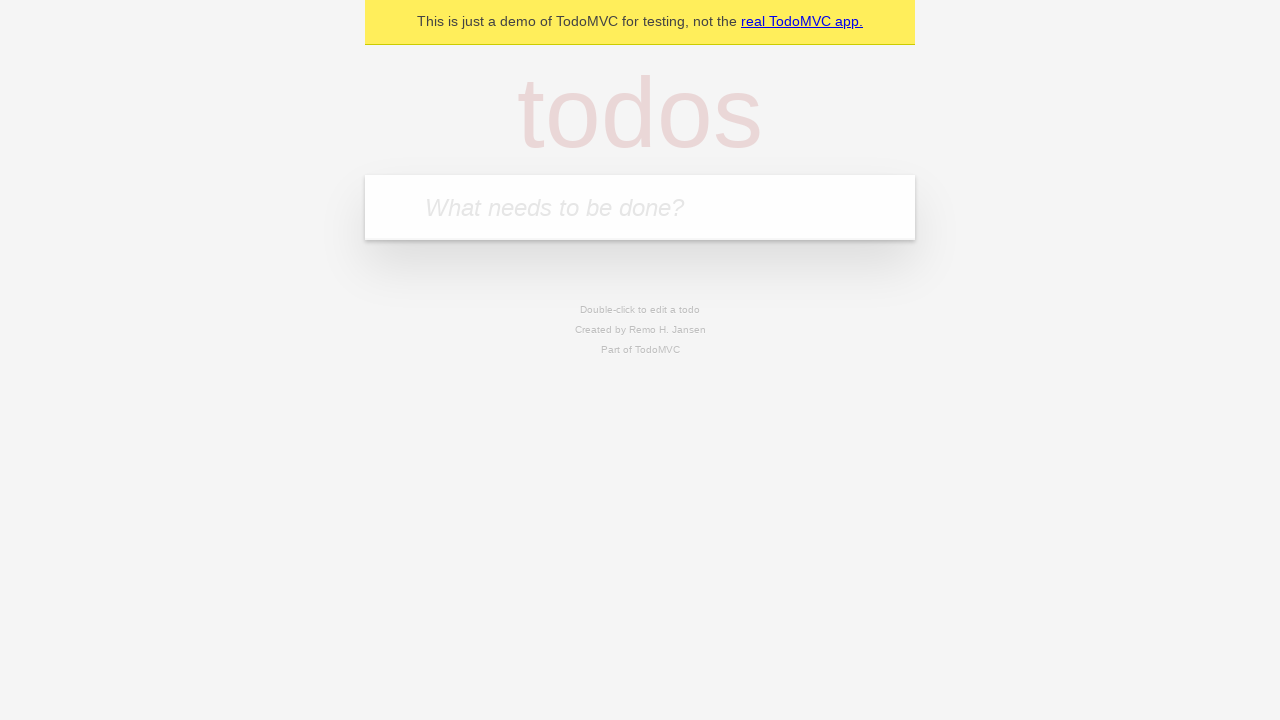

Filled first todo input with 'buy some cheese' on .new-todo
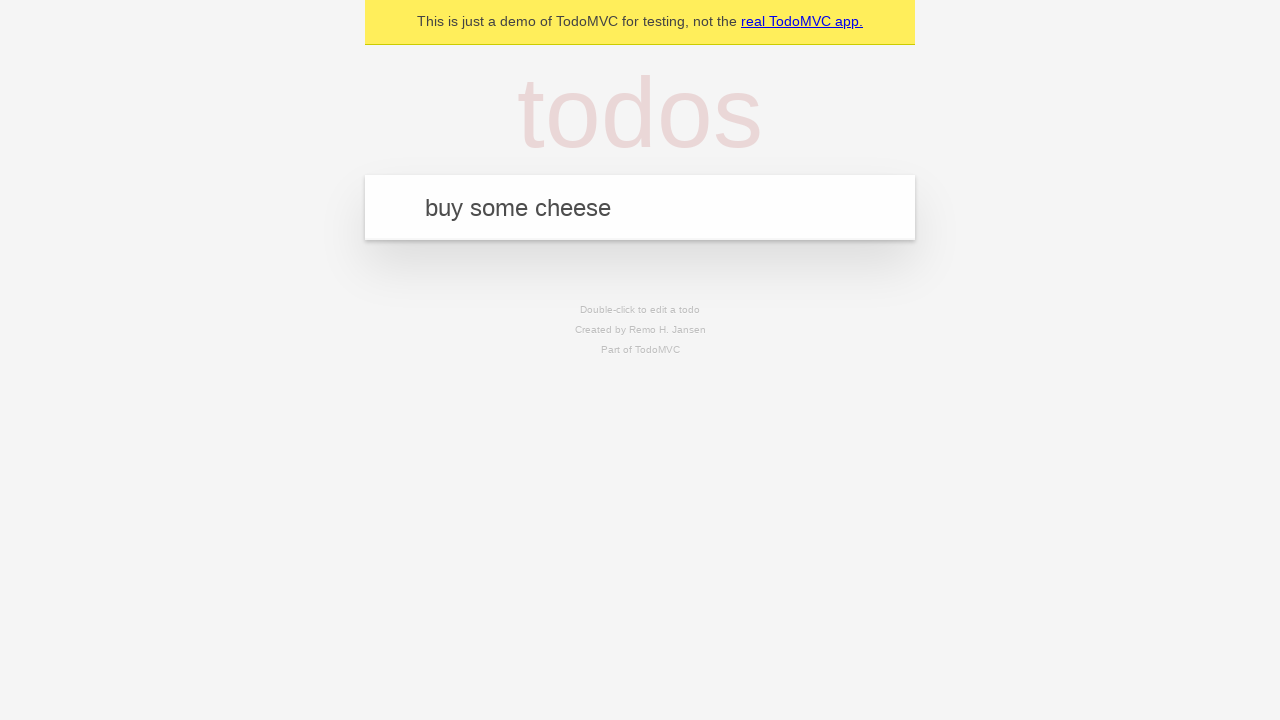

Pressed Enter to create first todo on .new-todo
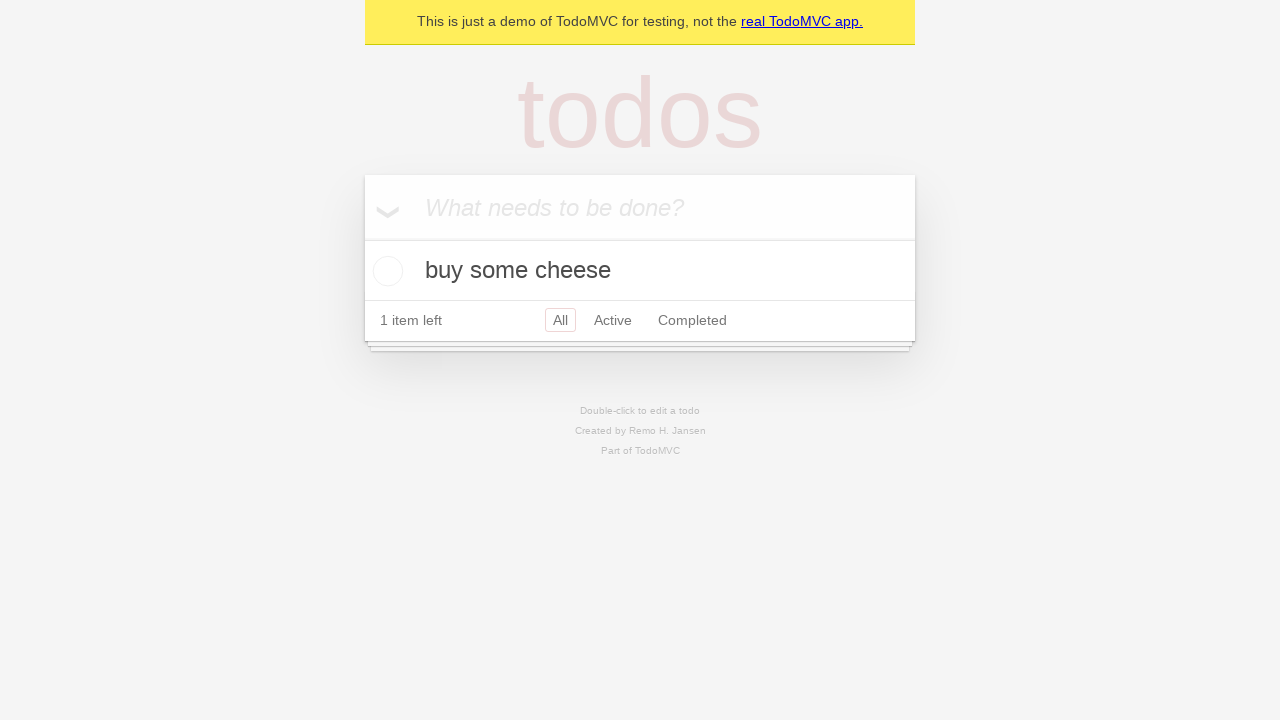

Filled second todo input with 'feed the cat' on .new-todo
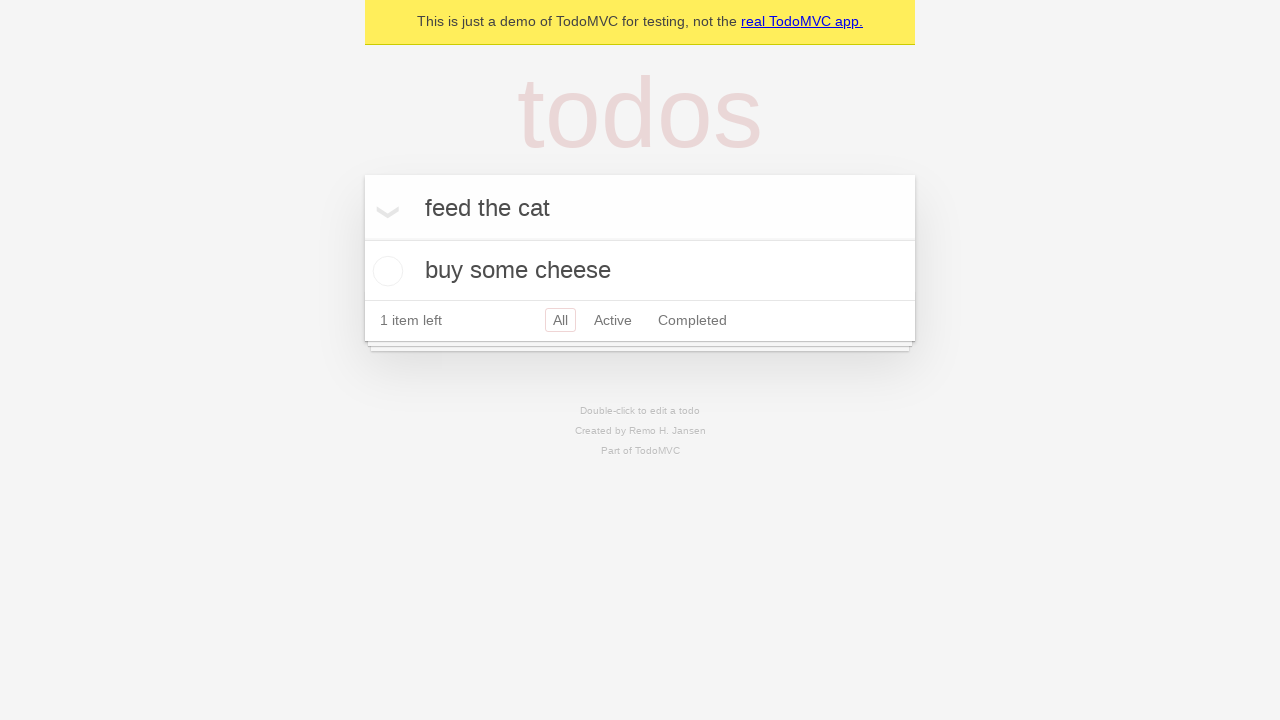

Pressed Enter to create second todo on .new-todo
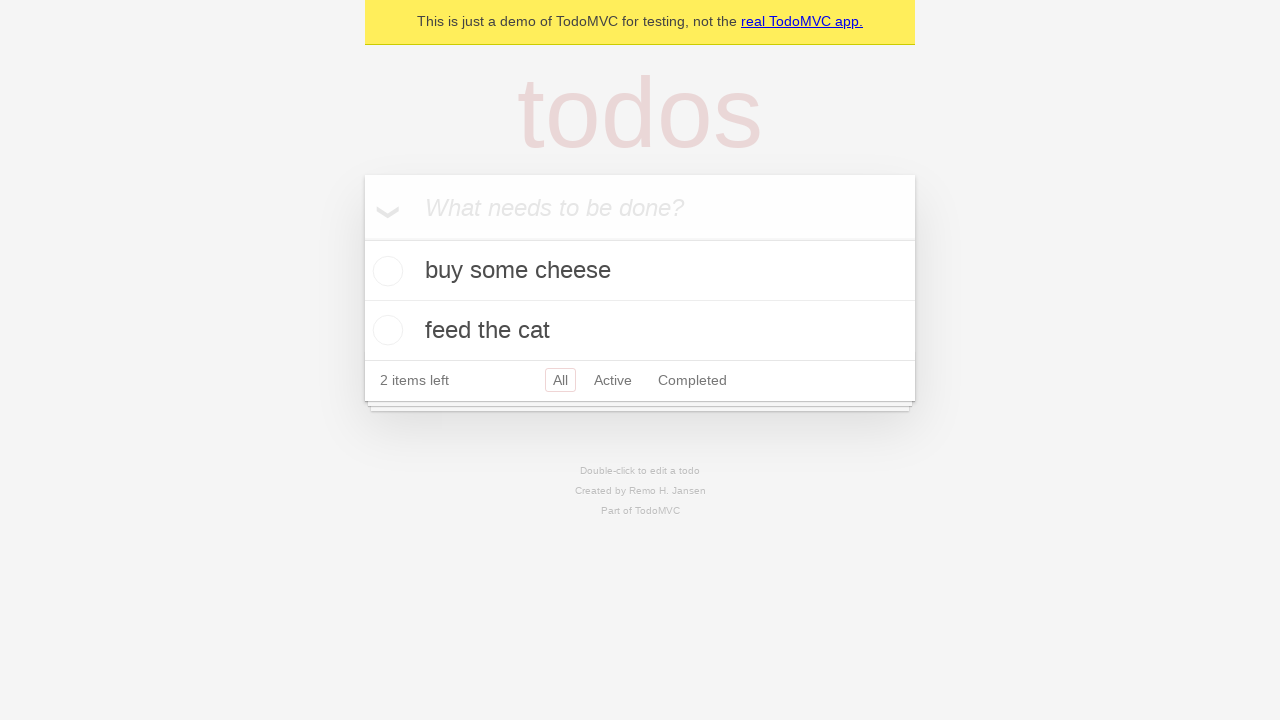

Filled third todo input with 'book a doctors appointment' on .new-todo
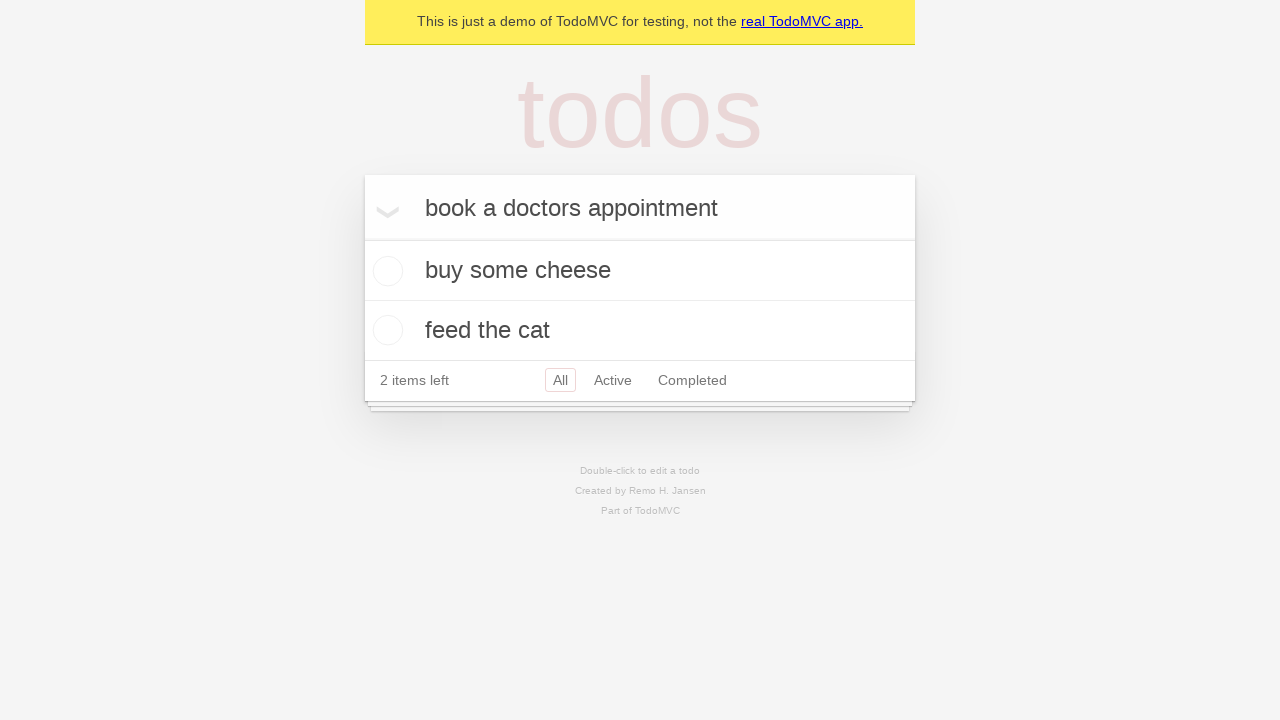

Pressed Enter to create third todo on .new-todo
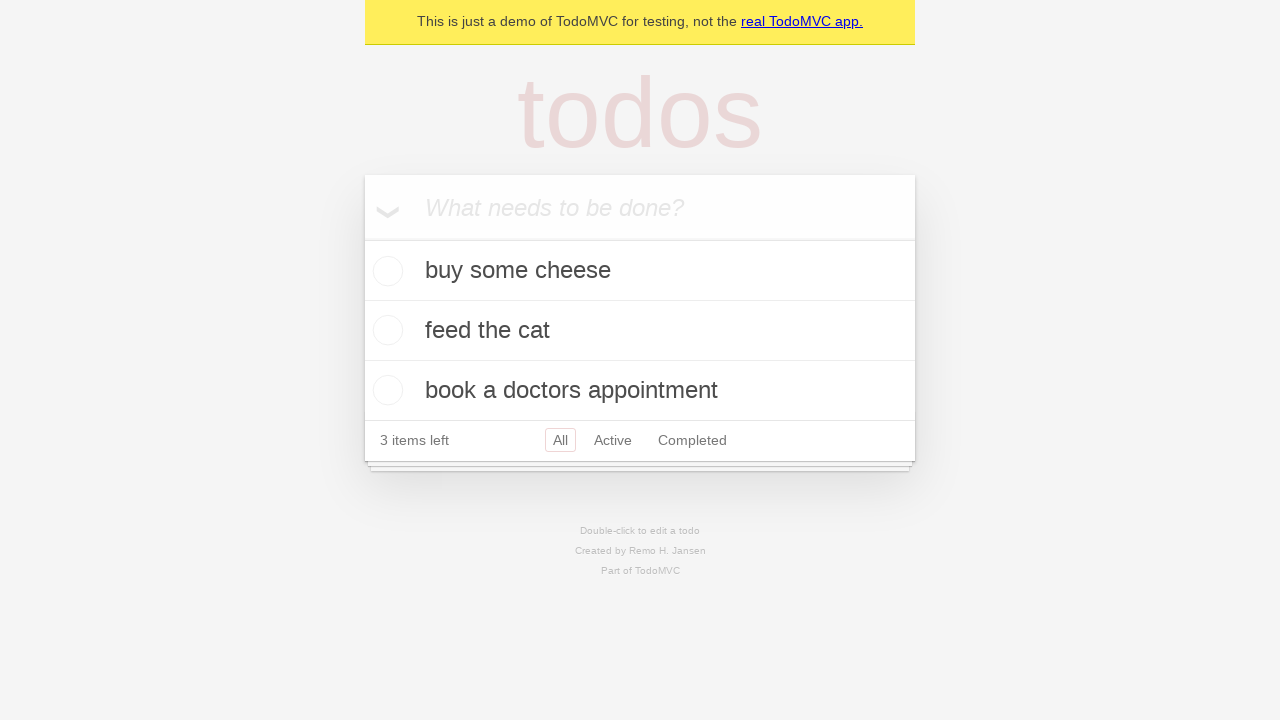

All three todos are visible in the todo list
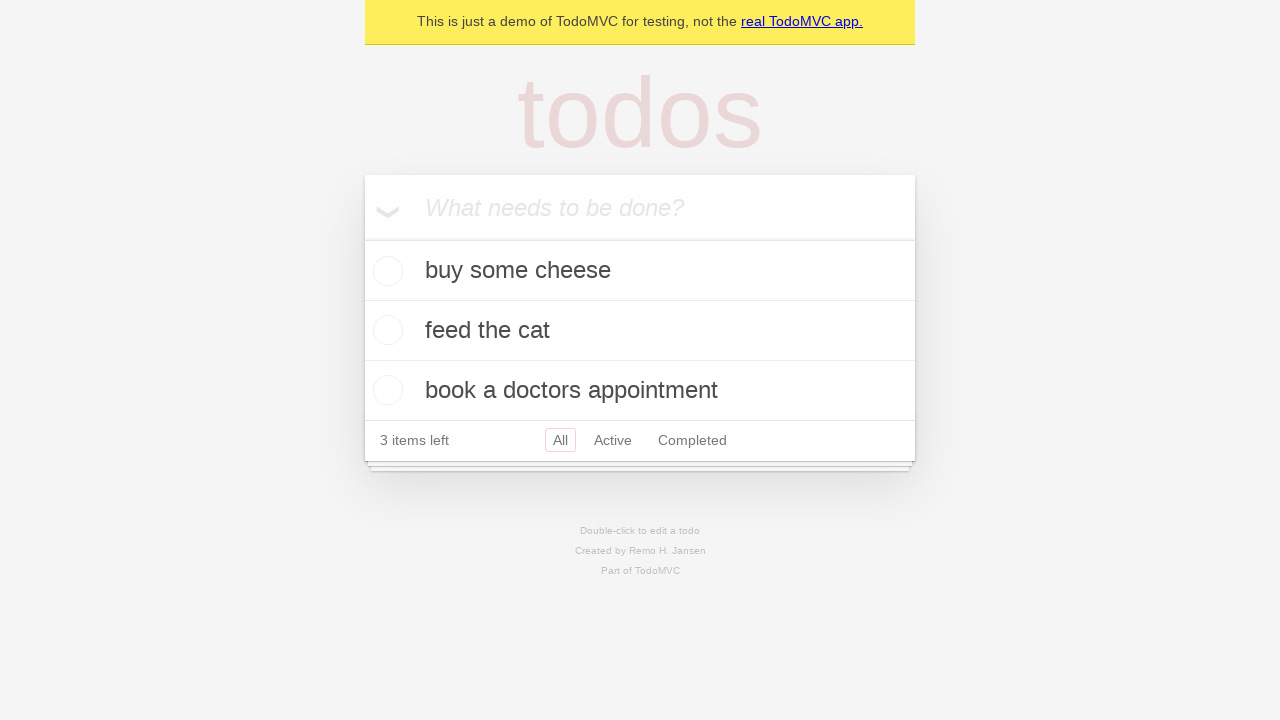

Double-clicked second todo to enter edit mode at (640, 331) on .todo-list li >> nth=1
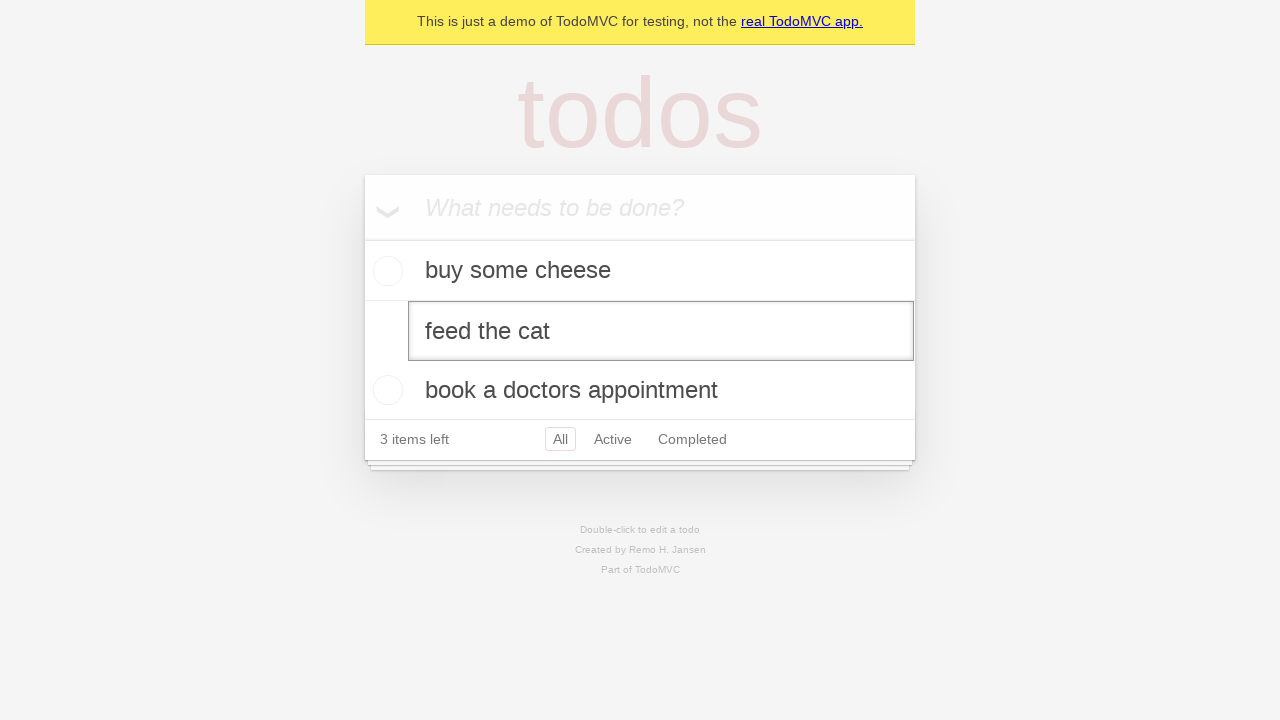

Edit input is now visible for the second todo item
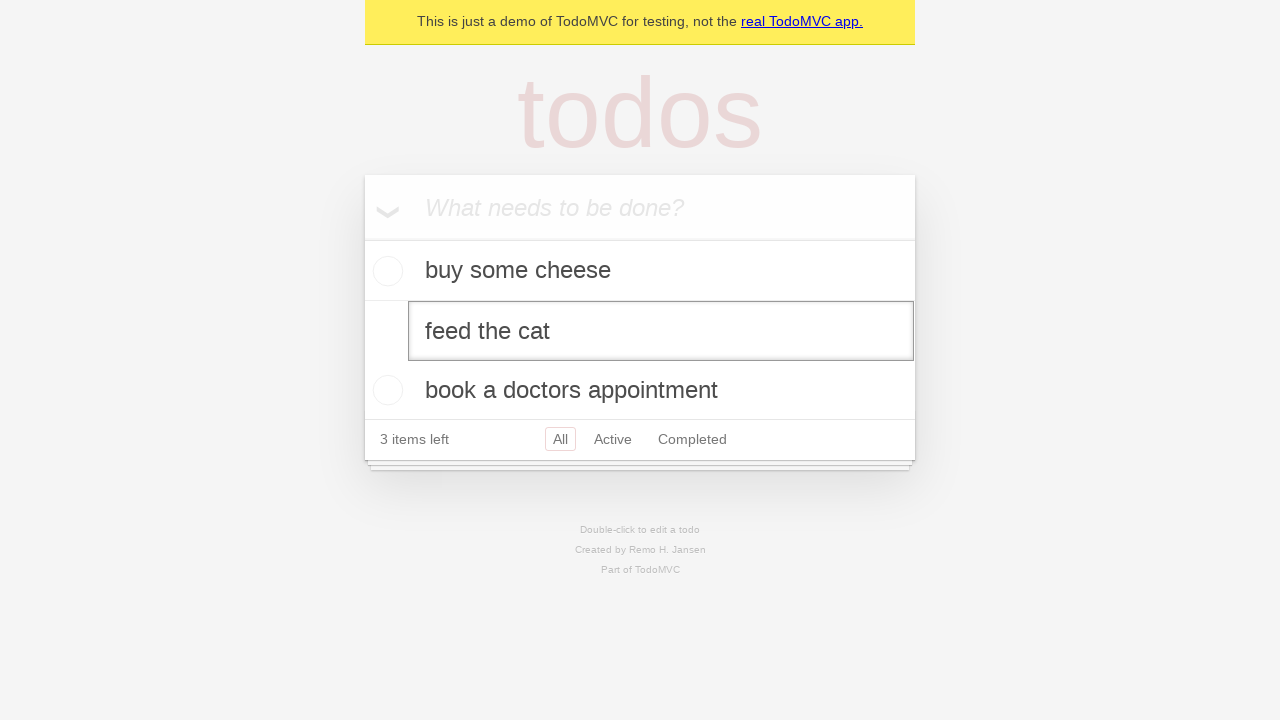

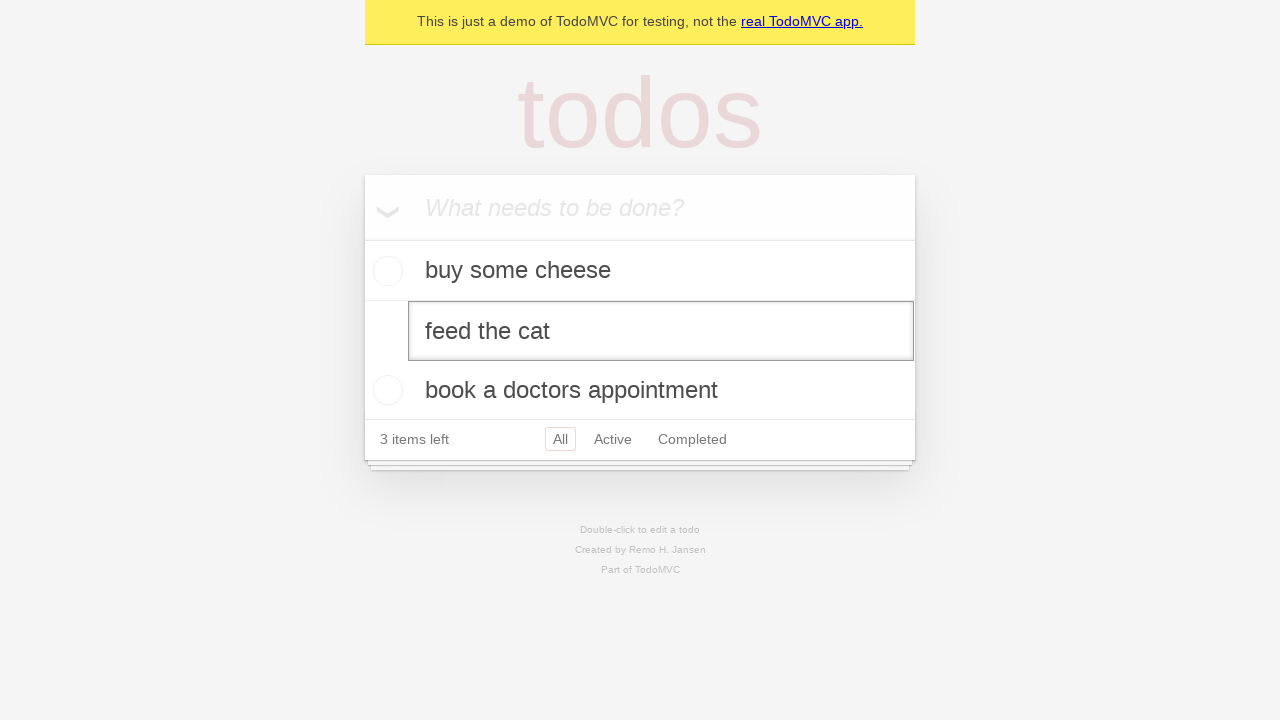